Navigates to Swag Labs website and verifies the page title is "Swag Labs"

Starting URL: https://www.saucedemo.com/v1/

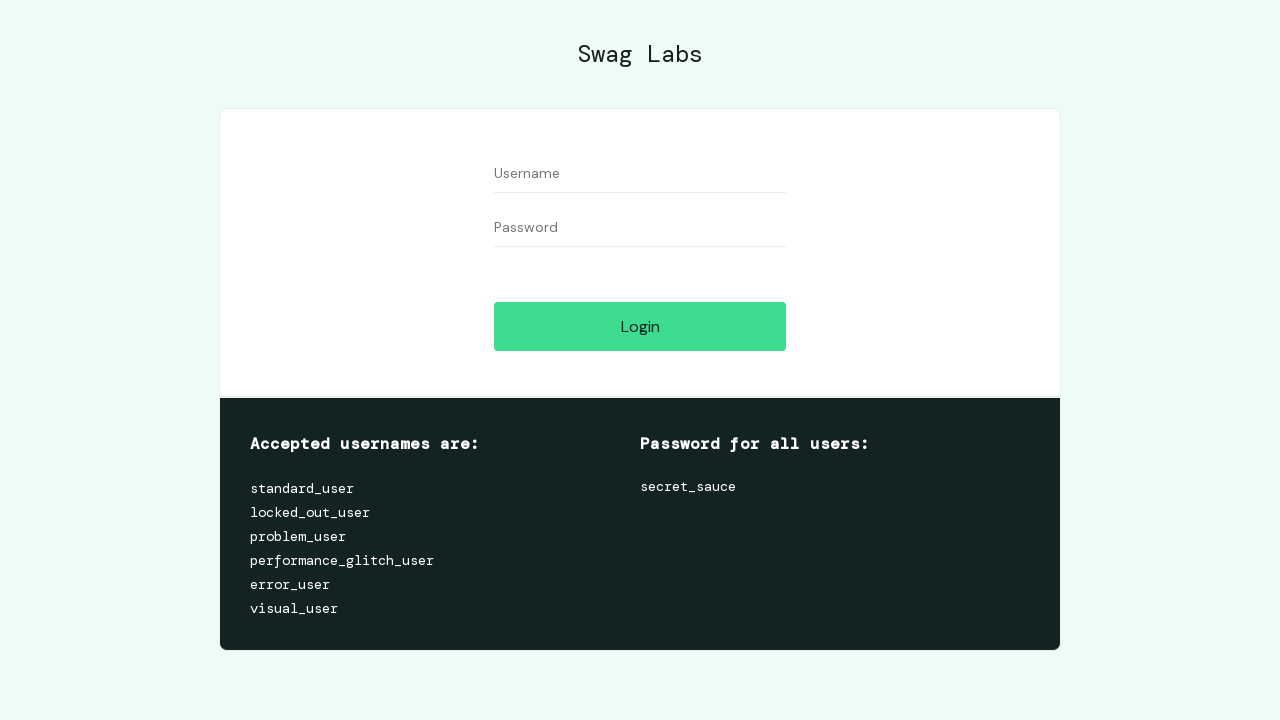

Navigated to Swag Labs website
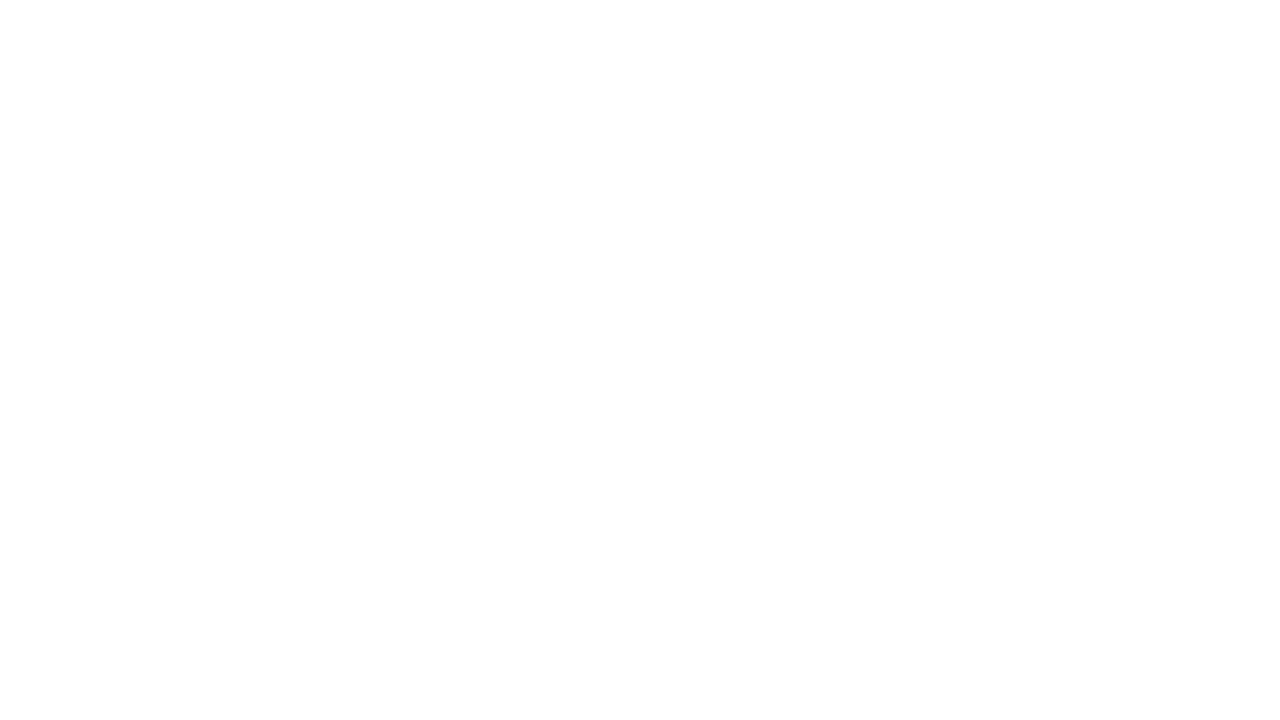

Retrieved page title
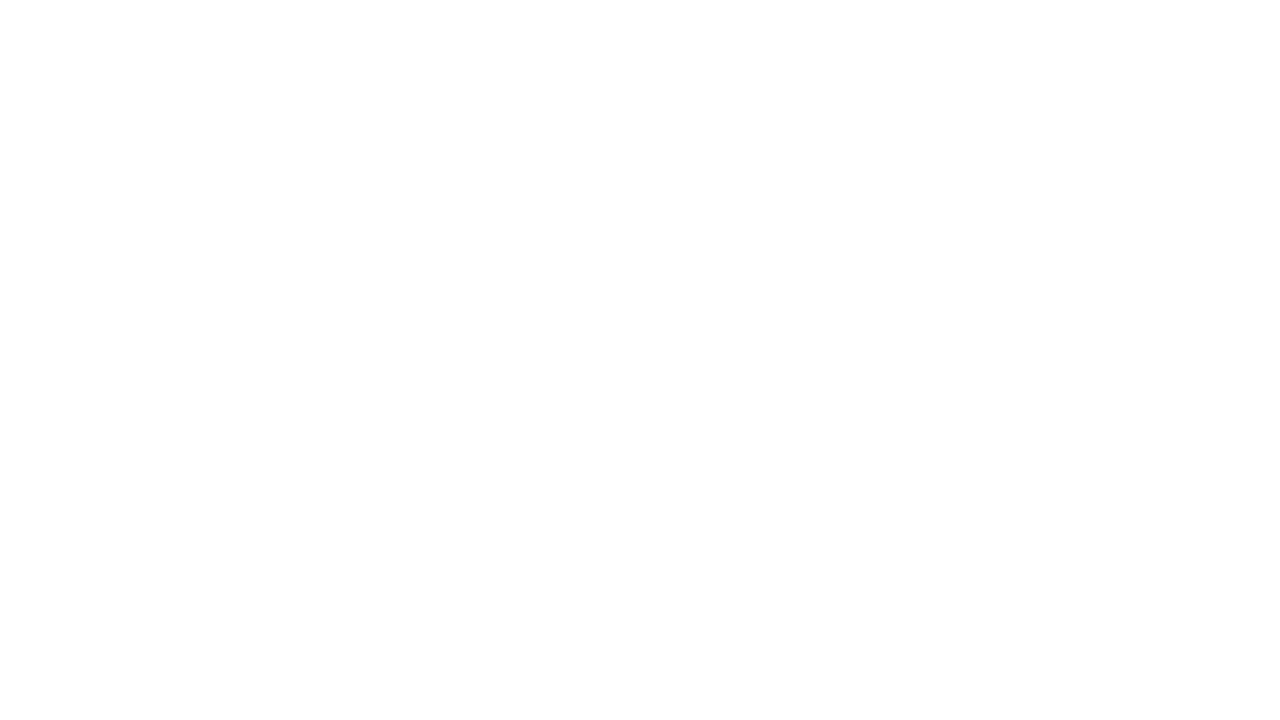

Verified page title is 'Swag Labs'
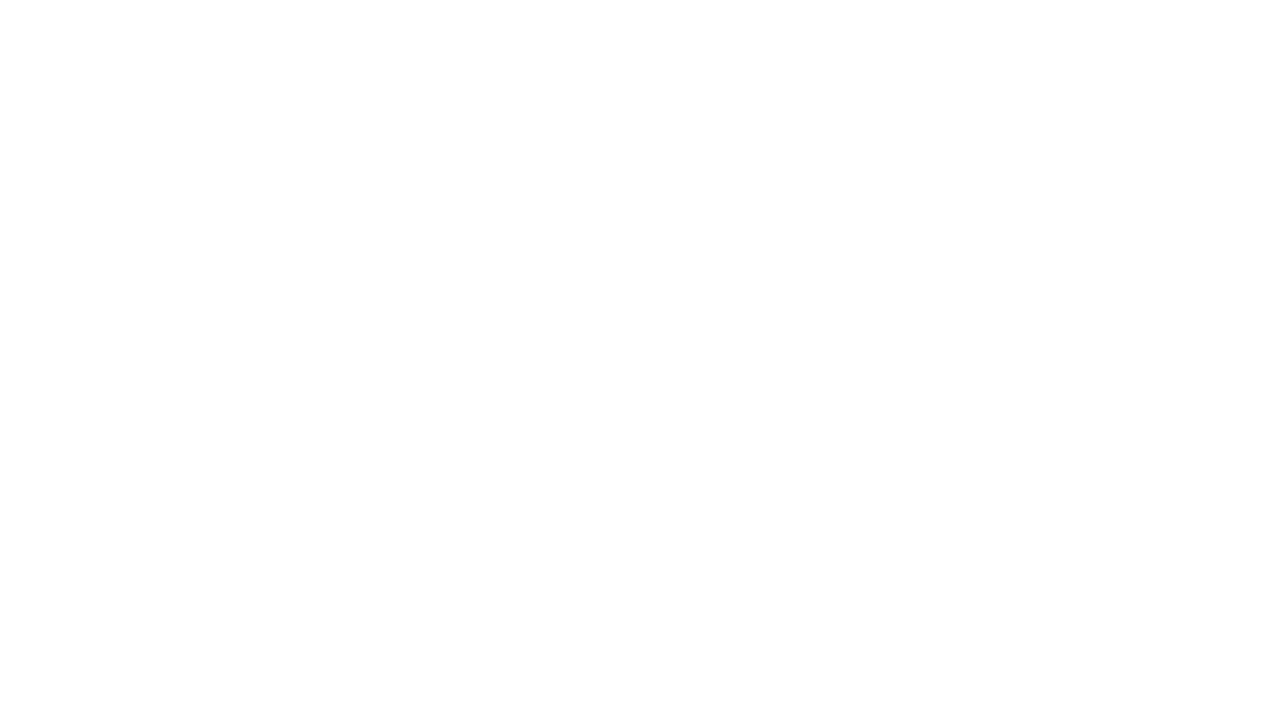

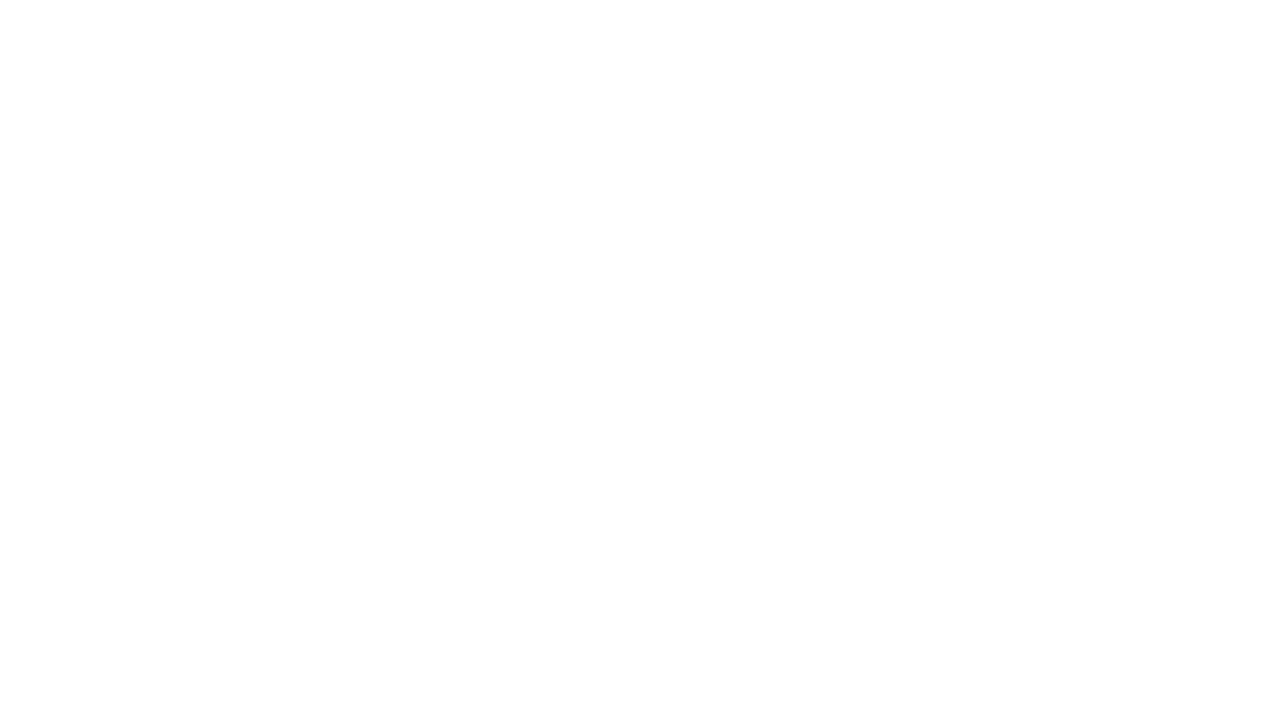